Tests the challenging DOM page by clicking on multiple buttons with the same class, then clicking on all edit and delete links in a table

Starting URL: https://the-internet.herokuapp.com/challenging_dom

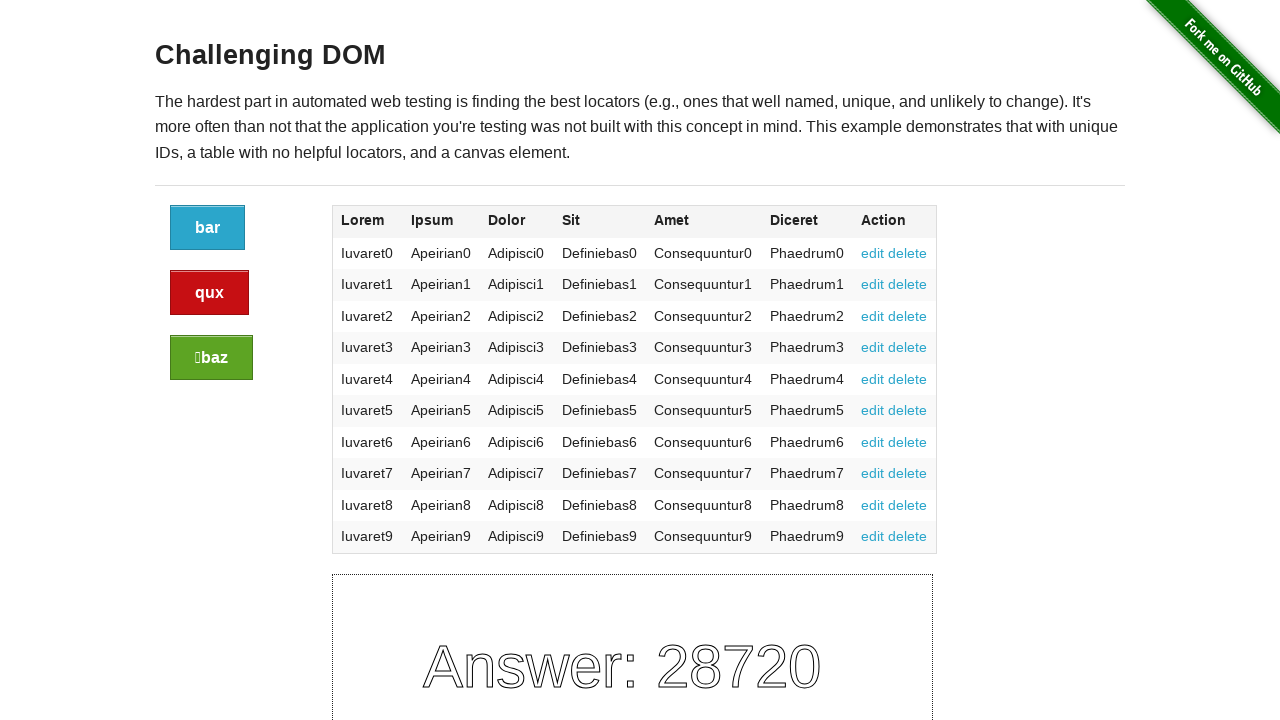

Navigated to challenging DOM page
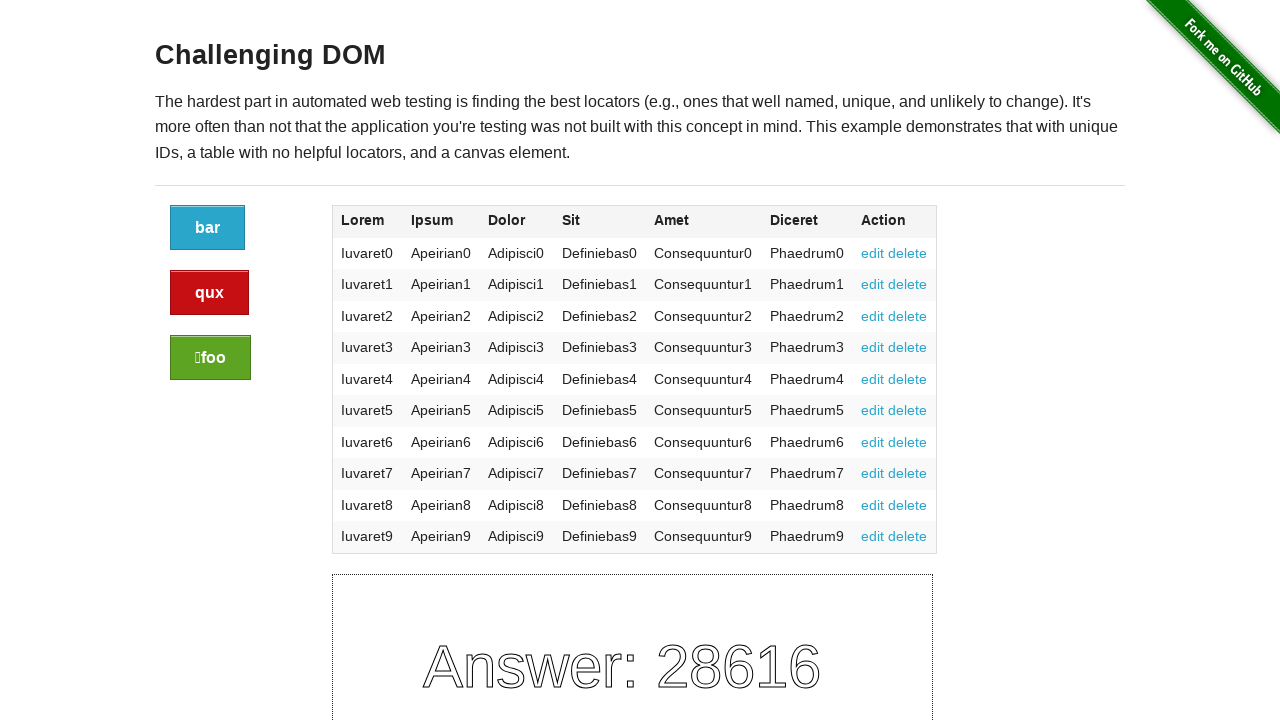

Button elements loaded on challenging DOM page
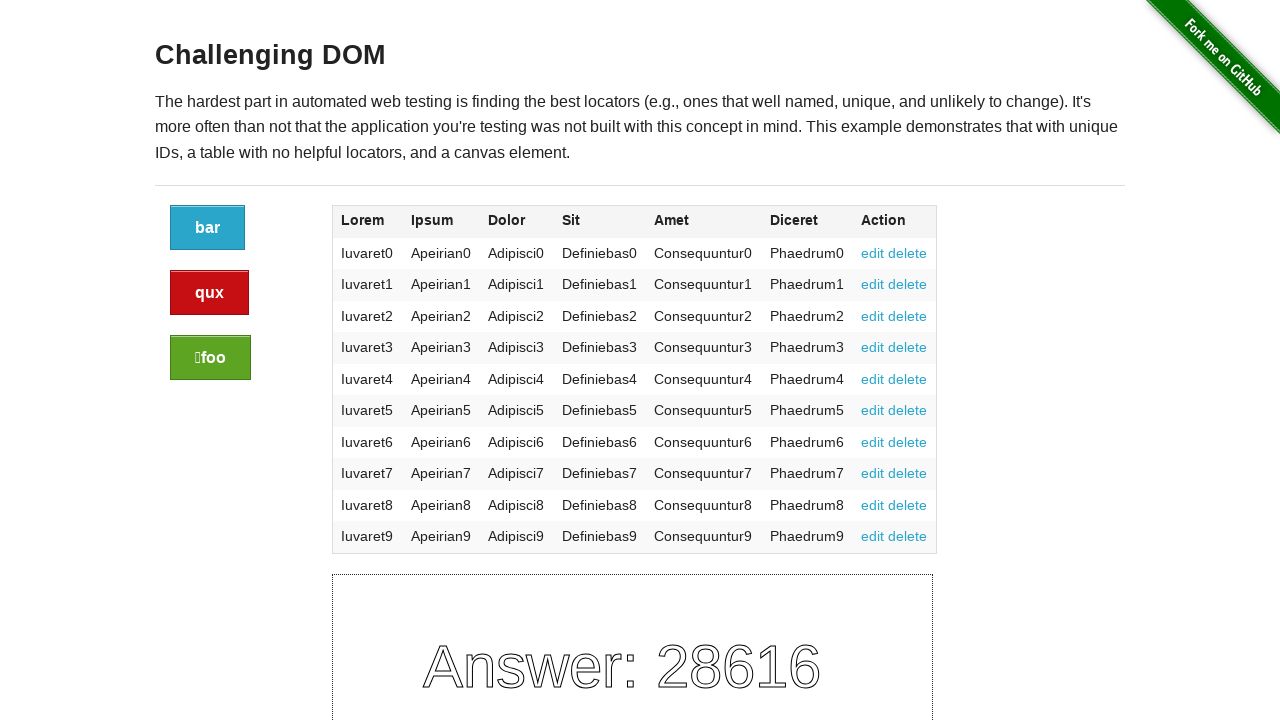

Found 3 buttons with class 'button'
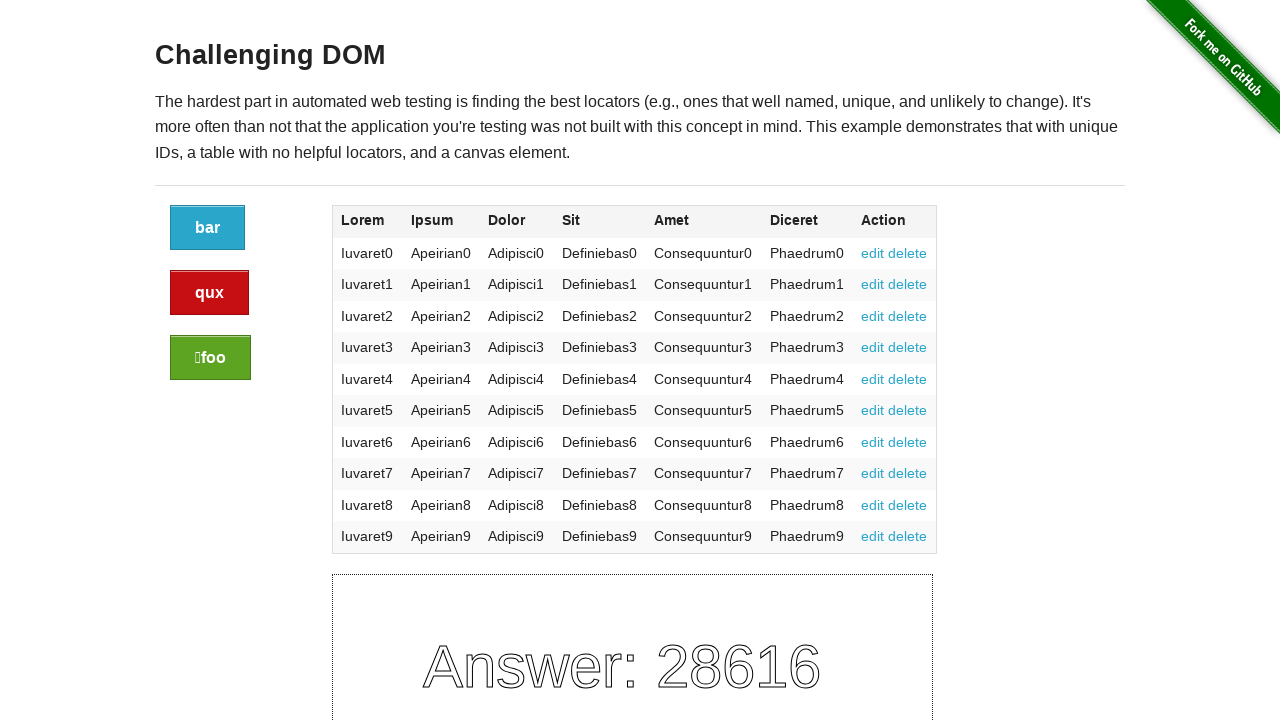

Clicked button 1 of 3 at (208, 228) on .button >> nth=0
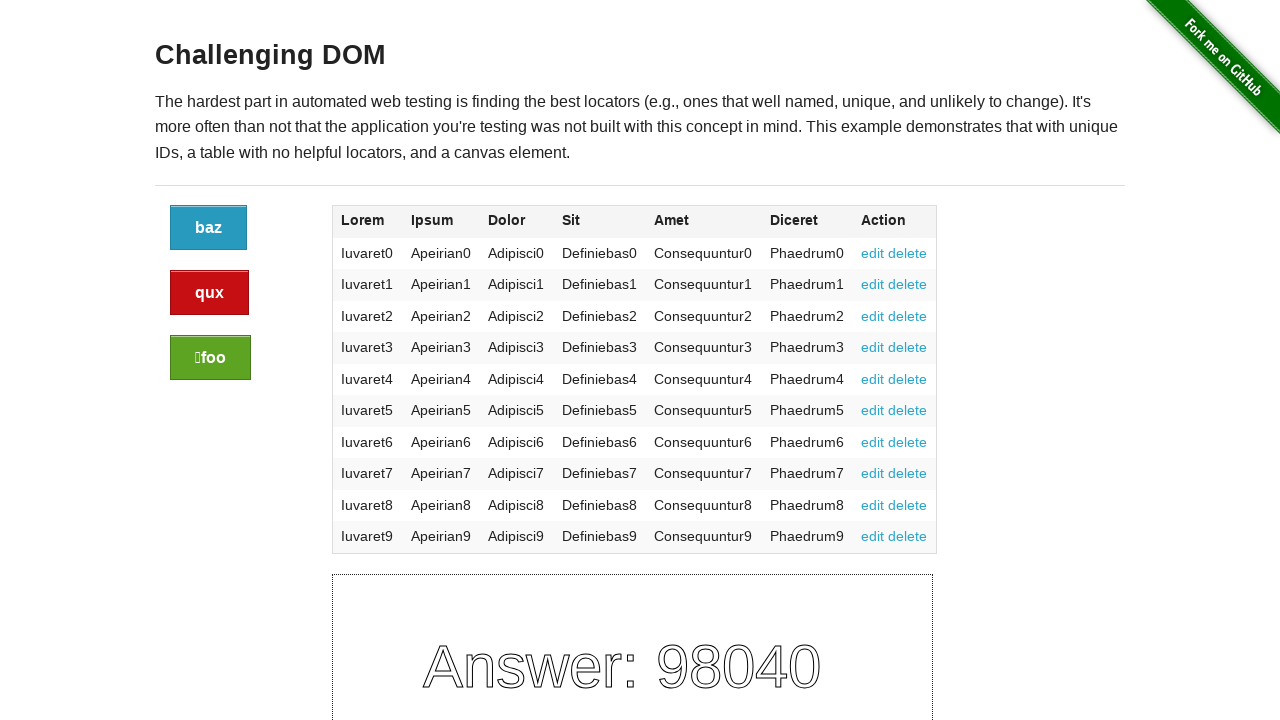

Clicked button 2 of 3 at (210, 293) on .button >> nth=1
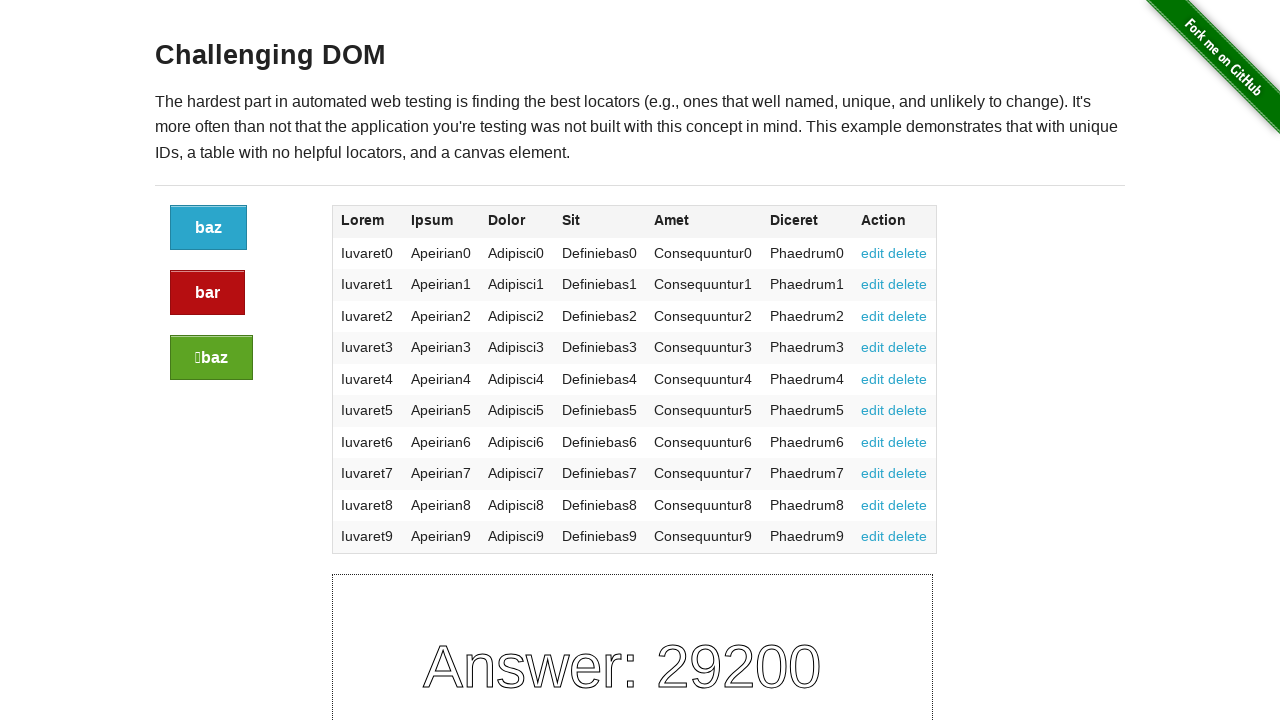

Clicked button 3 of 3 at (212, 358) on .button >> nth=2
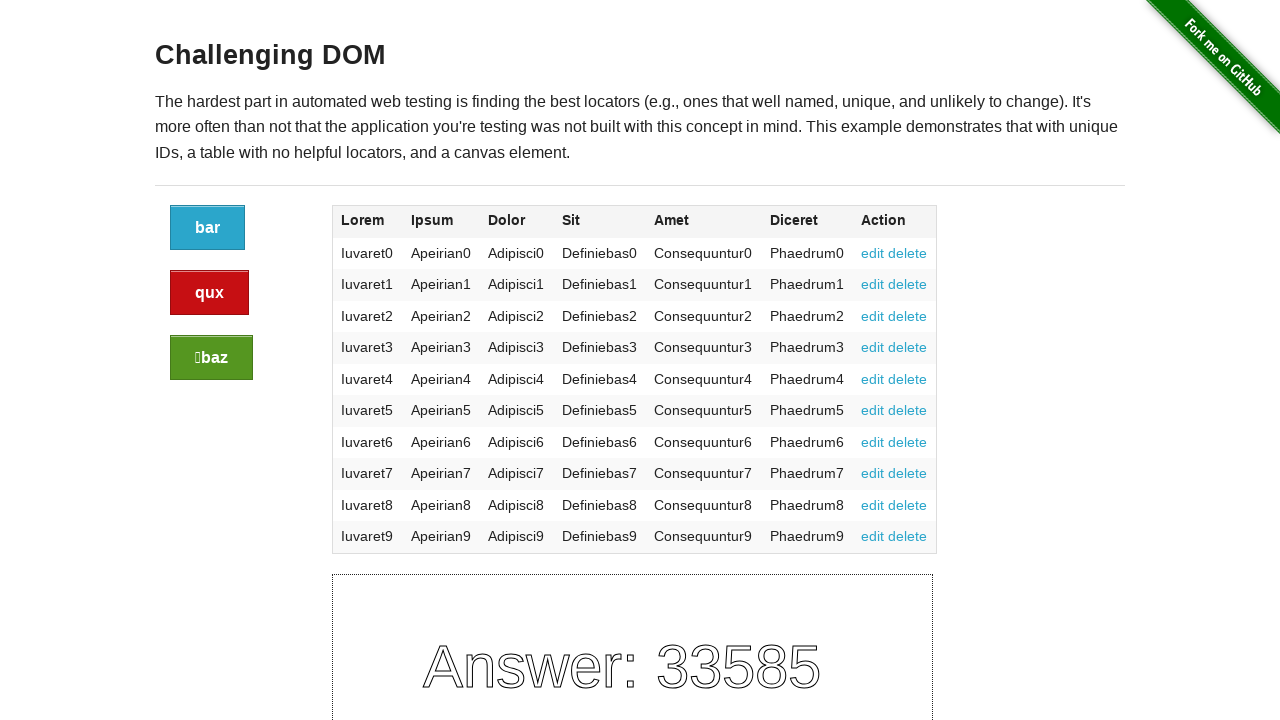

Found 10 edit links in table
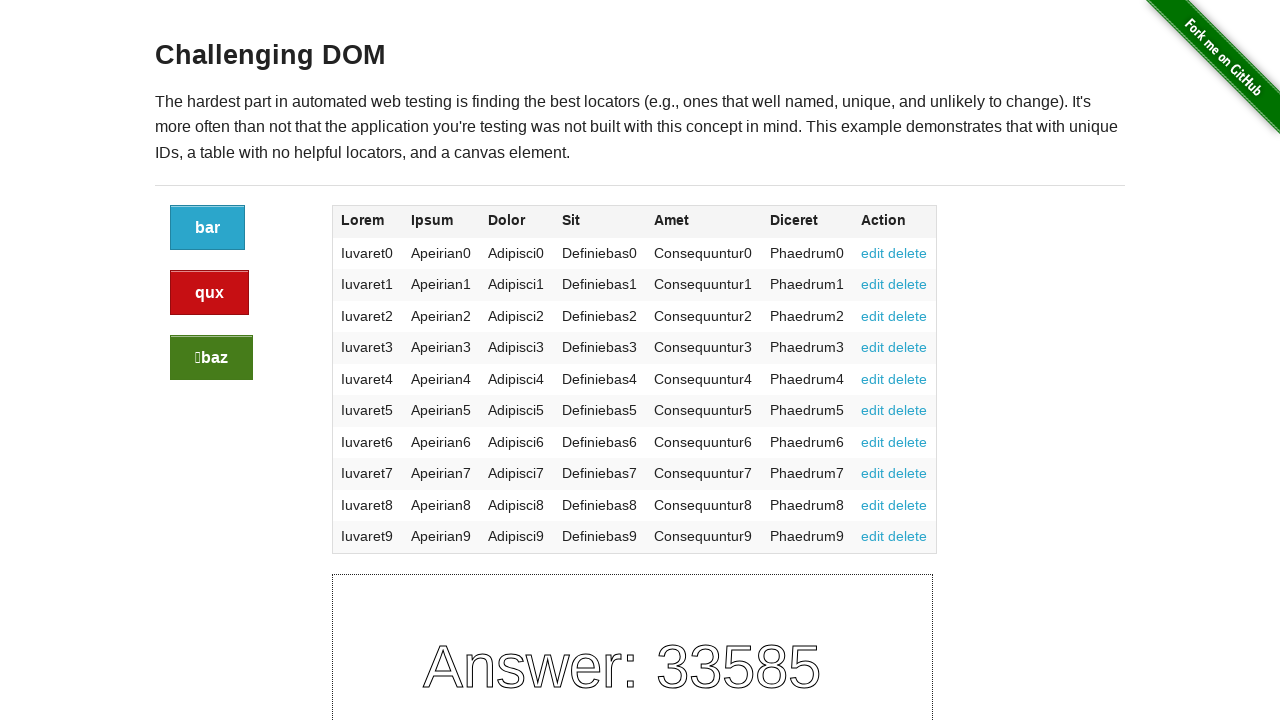

Clicked edit link 1 of 10 at (873, 253) on a[href="#edit"] >> nth=0
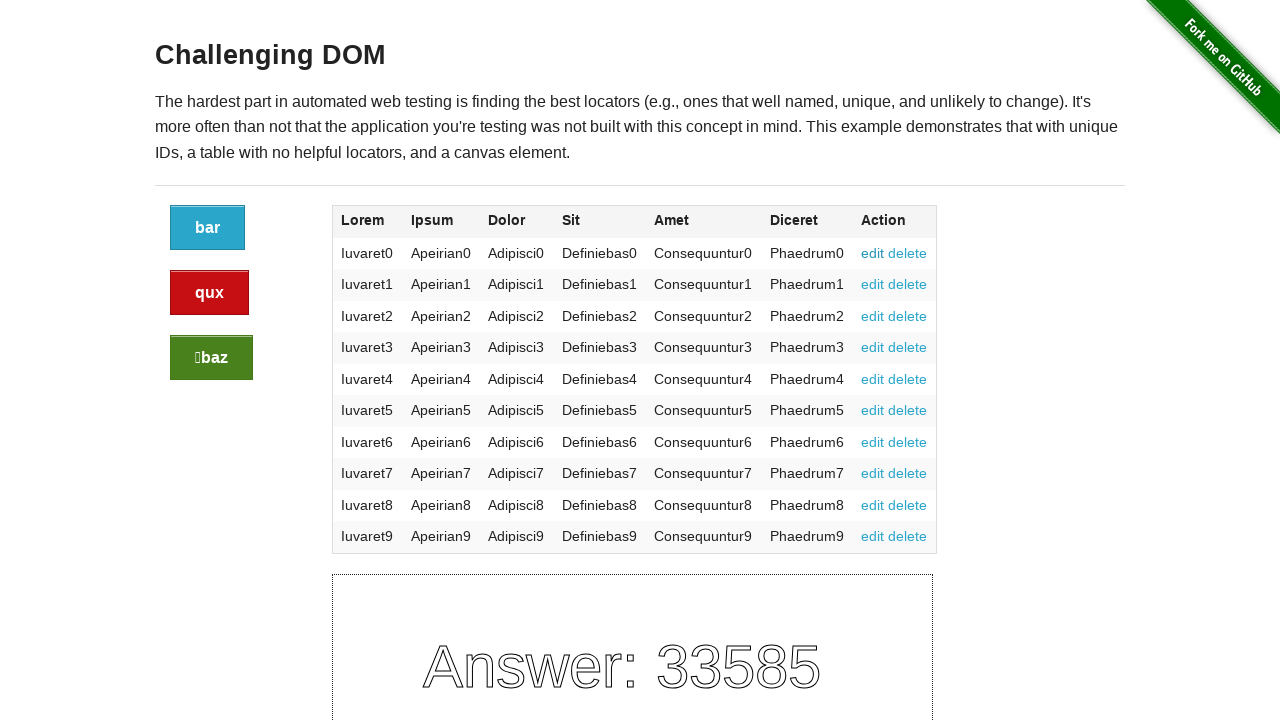

Clicked edit link 2 of 10 at (873, 284) on a[href="#edit"] >> nth=1
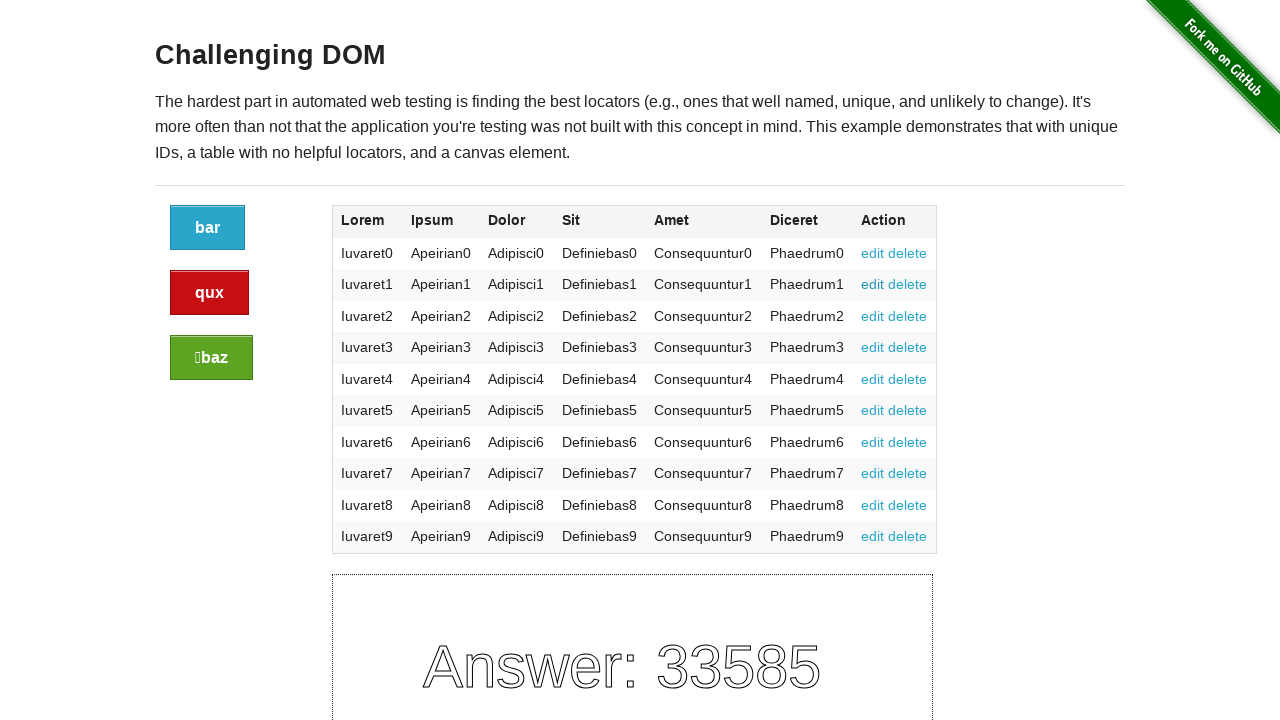

Clicked edit link 3 of 10 at (873, 316) on a[href="#edit"] >> nth=2
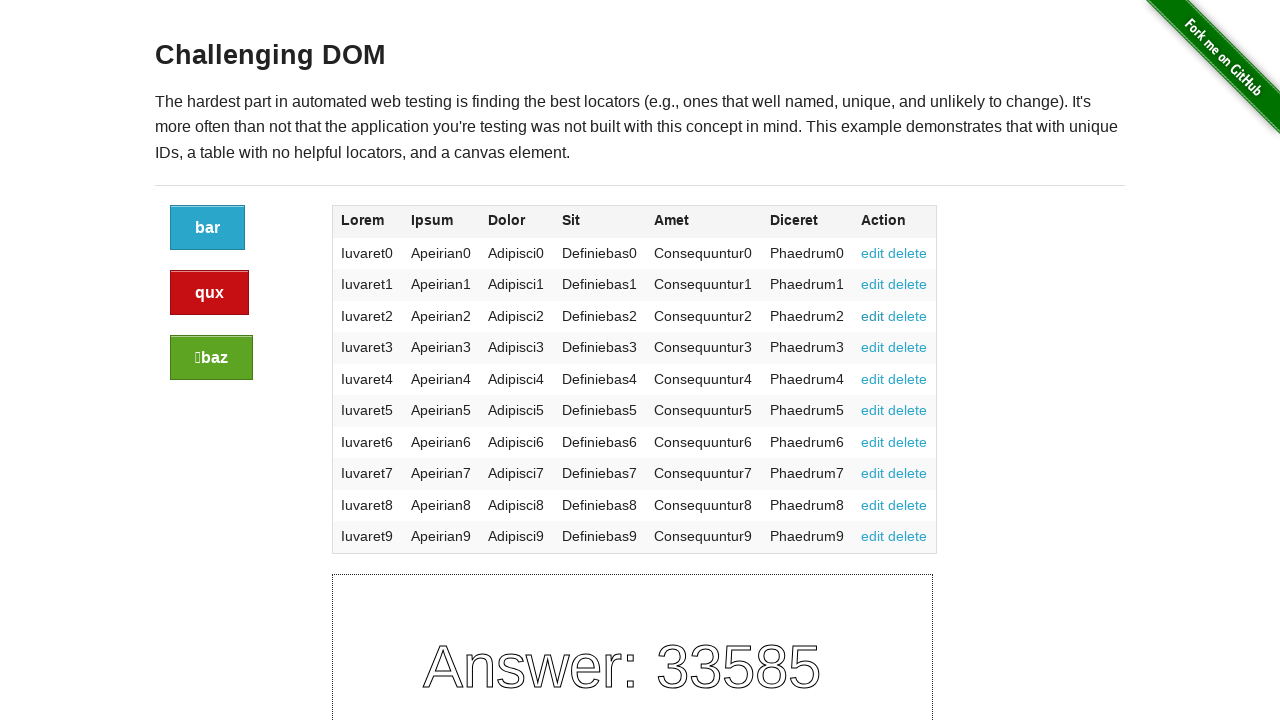

Clicked edit link 4 of 10 at (873, 347) on a[href="#edit"] >> nth=3
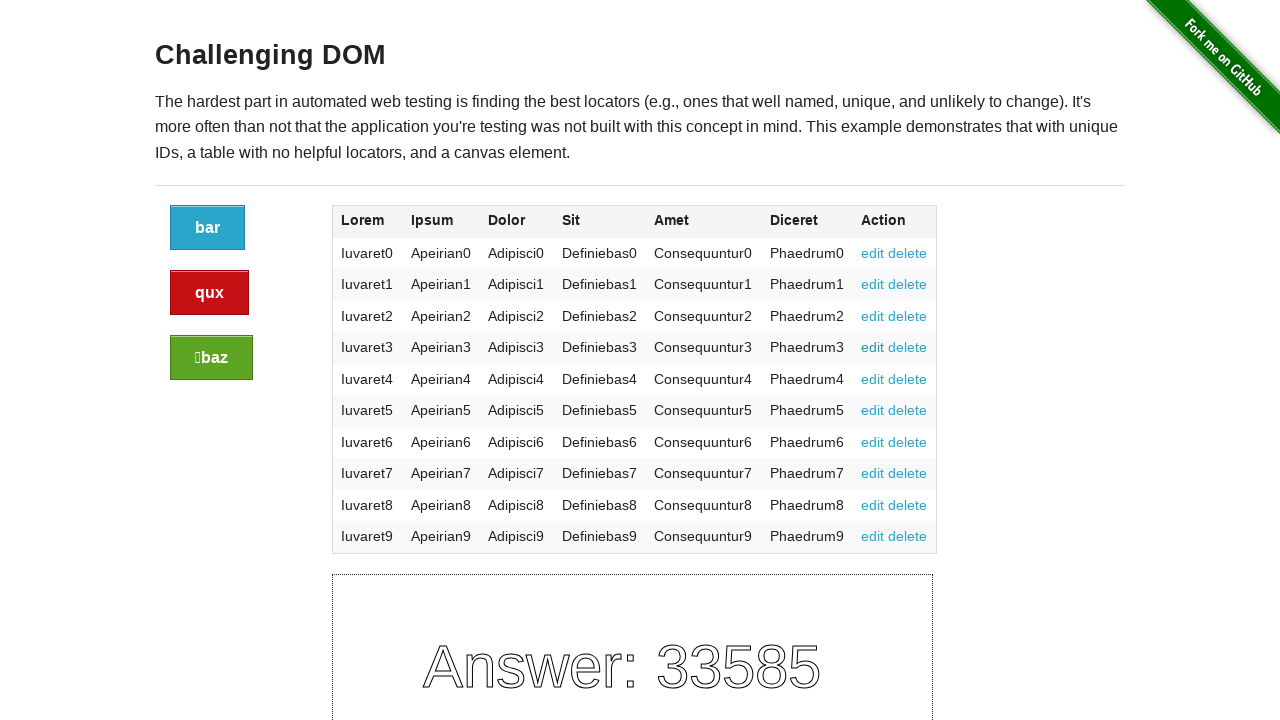

Clicked edit link 5 of 10 at (873, 379) on a[href="#edit"] >> nth=4
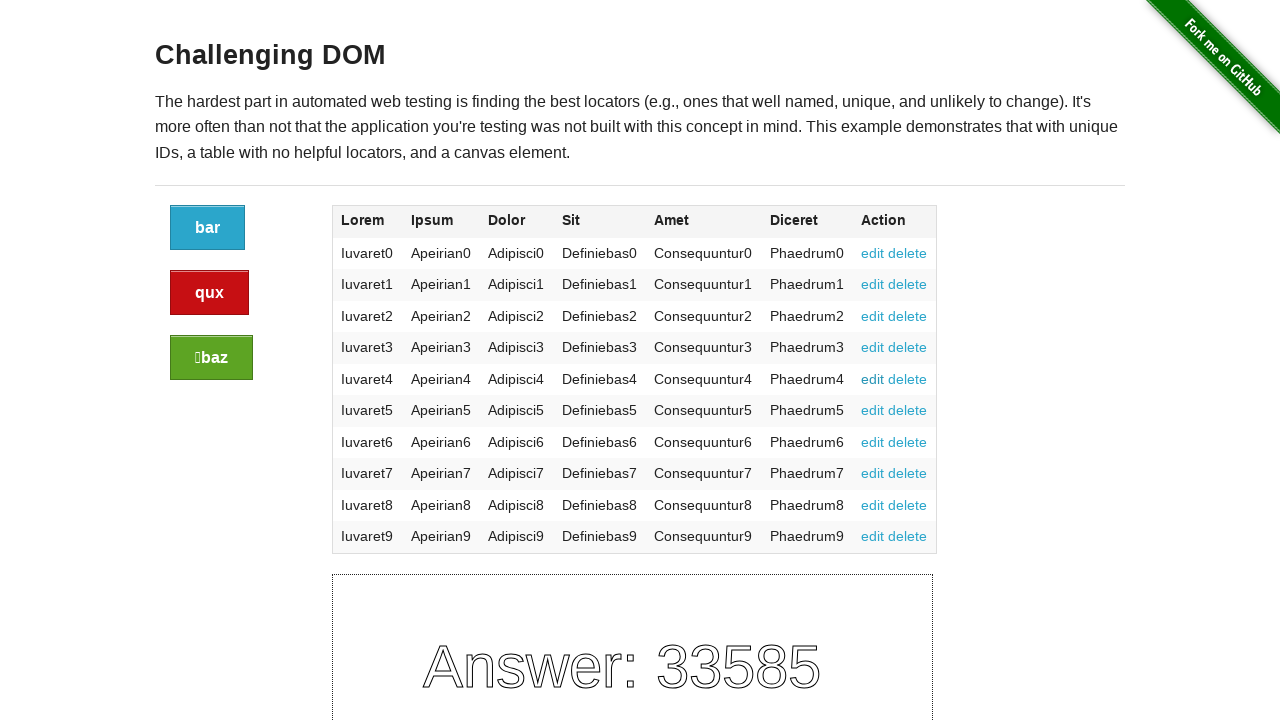

Clicked edit link 6 of 10 at (873, 410) on a[href="#edit"] >> nth=5
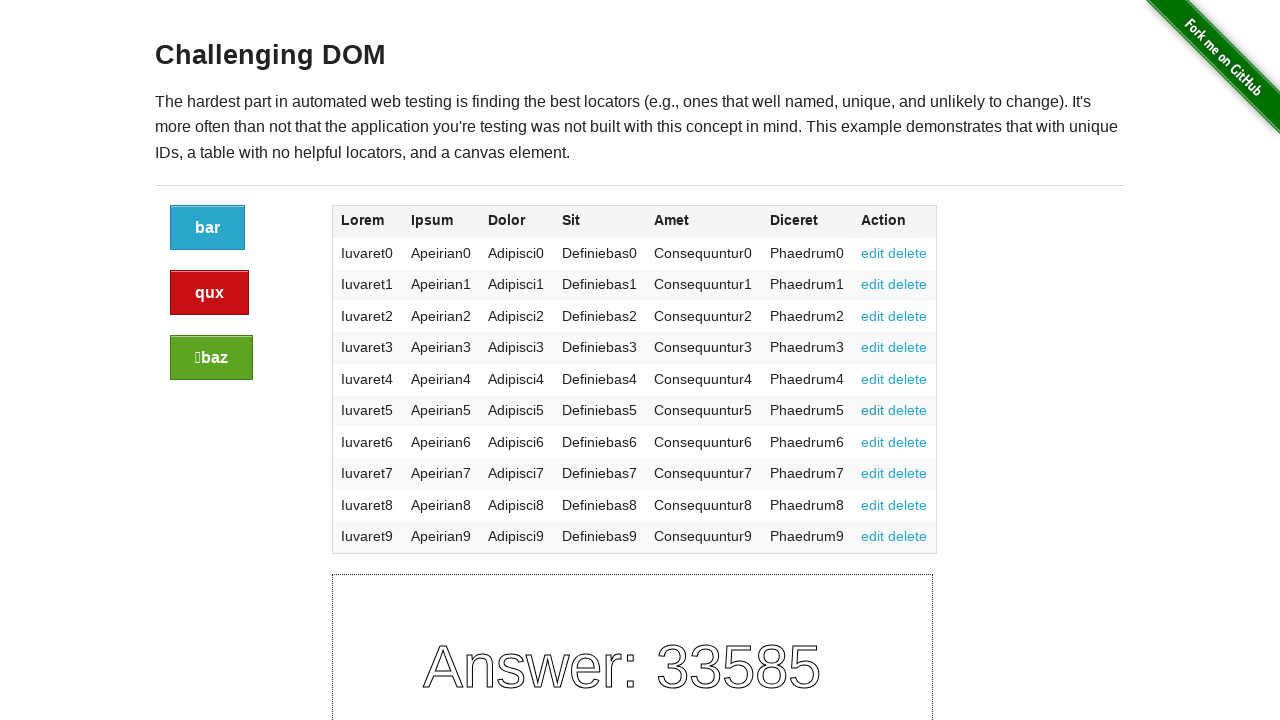

Clicked edit link 7 of 10 at (873, 442) on a[href="#edit"] >> nth=6
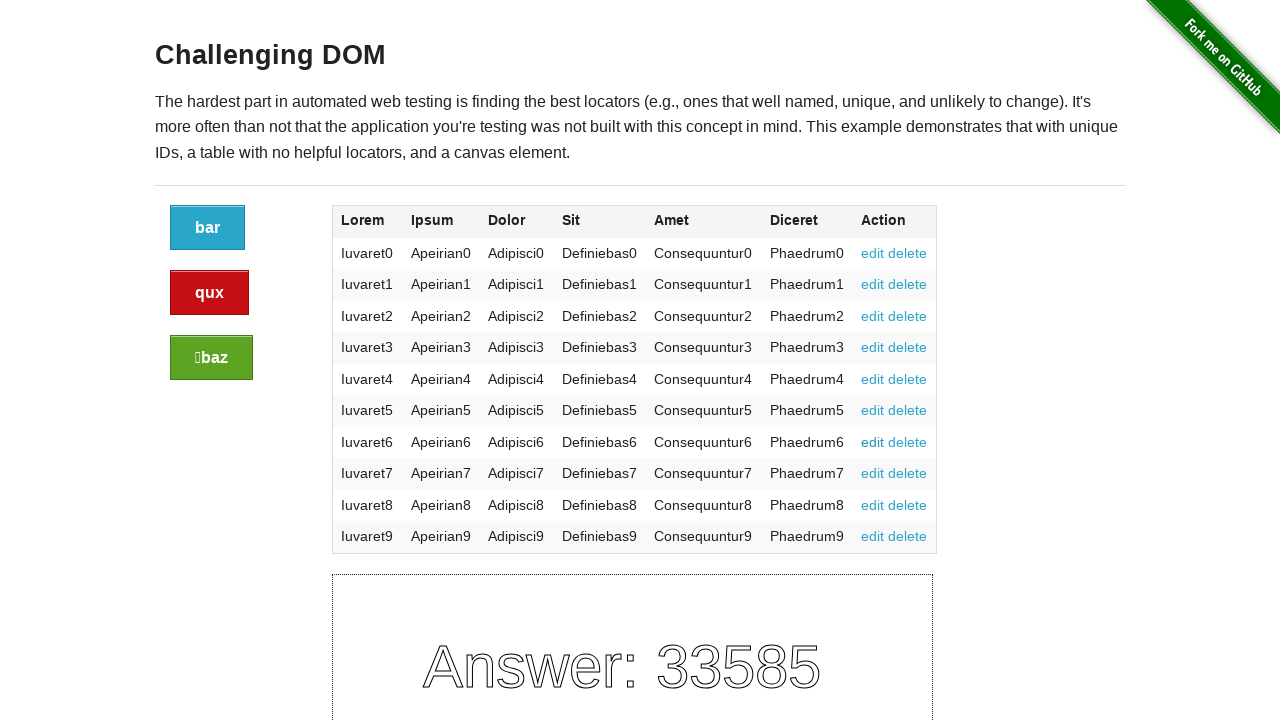

Clicked edit link 8 of 10 at (873, 473) on a[href="#edit"] >> nth=7
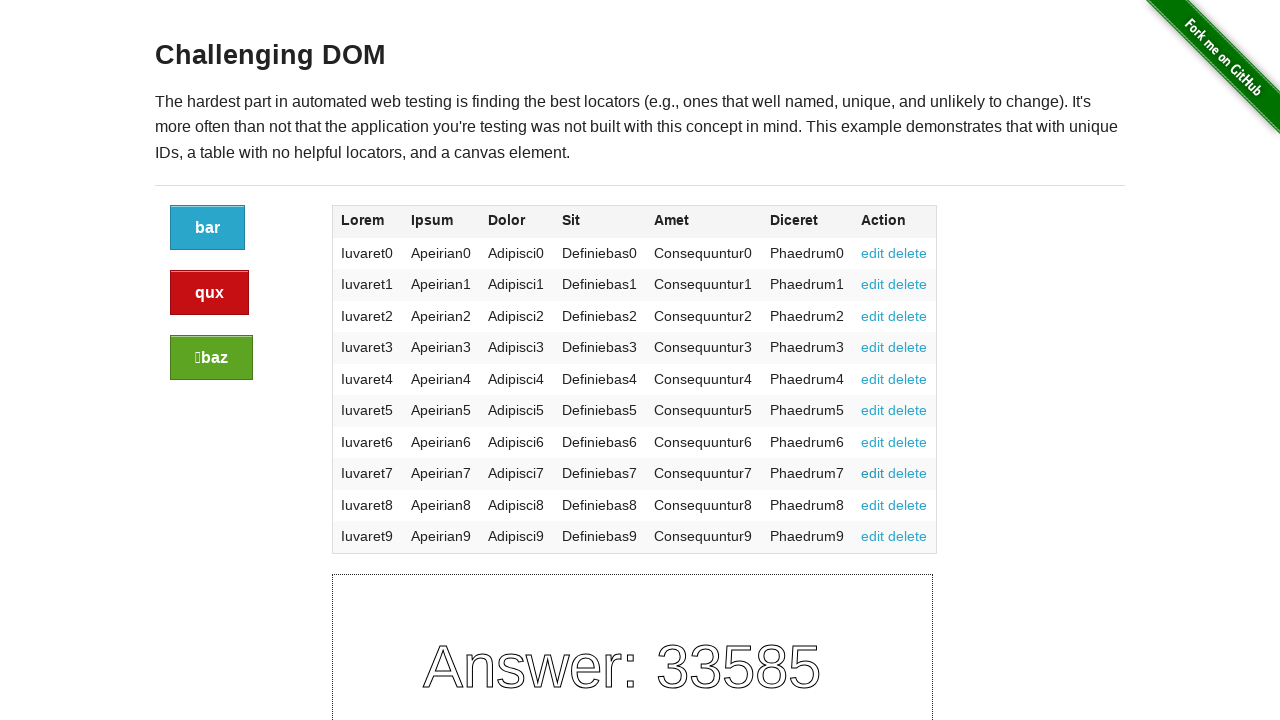

Clicked edit link 9 of 10 at (873, 505) on a[href="#edit"] >> nth=8
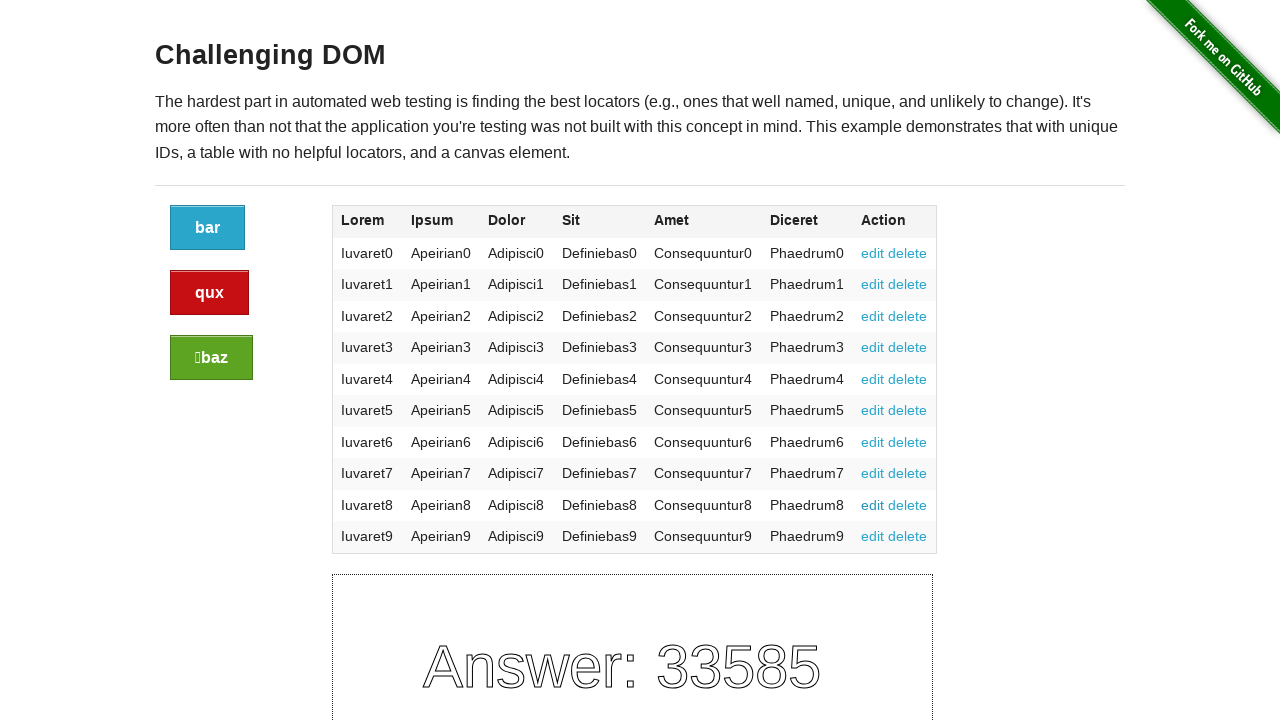

Clicked edit link 10 of 10 at (873, 536) on a[href="#edit"] >> nth=9
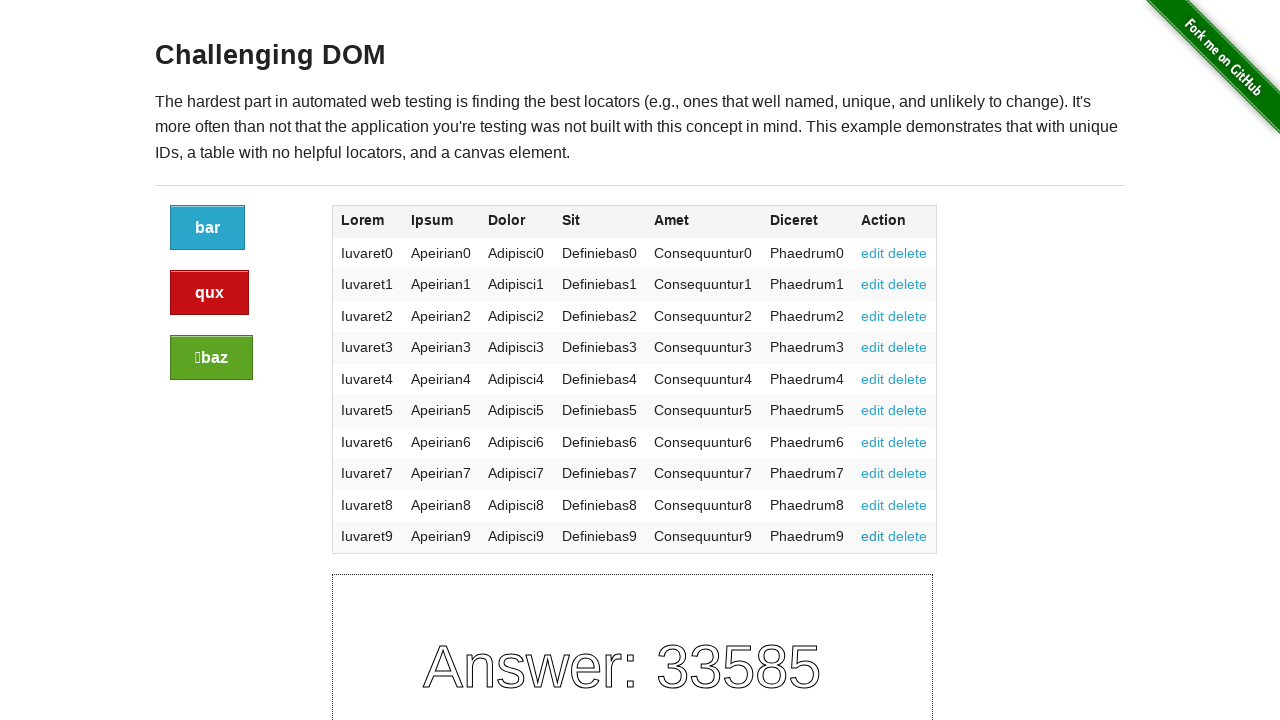

Found 10 delete links in table
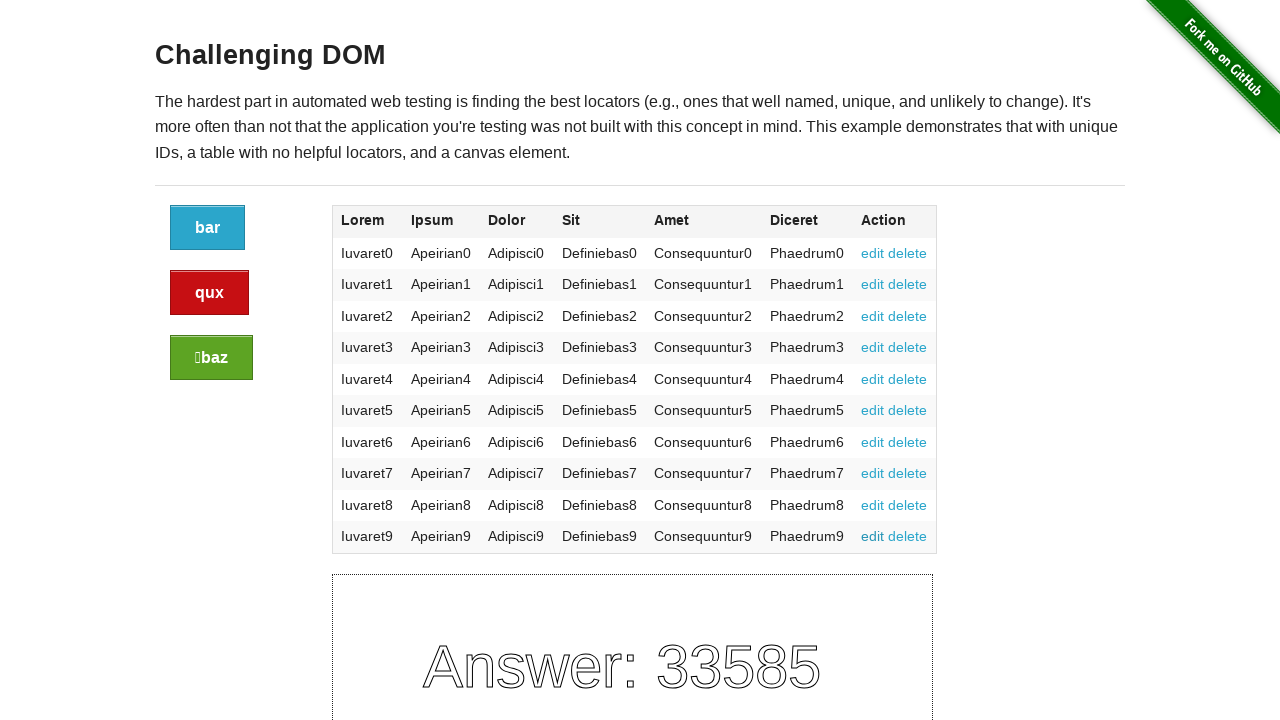

Clicked delete link 1 of 10 at (908, 253) on a[href="#delete"] >> nth=0
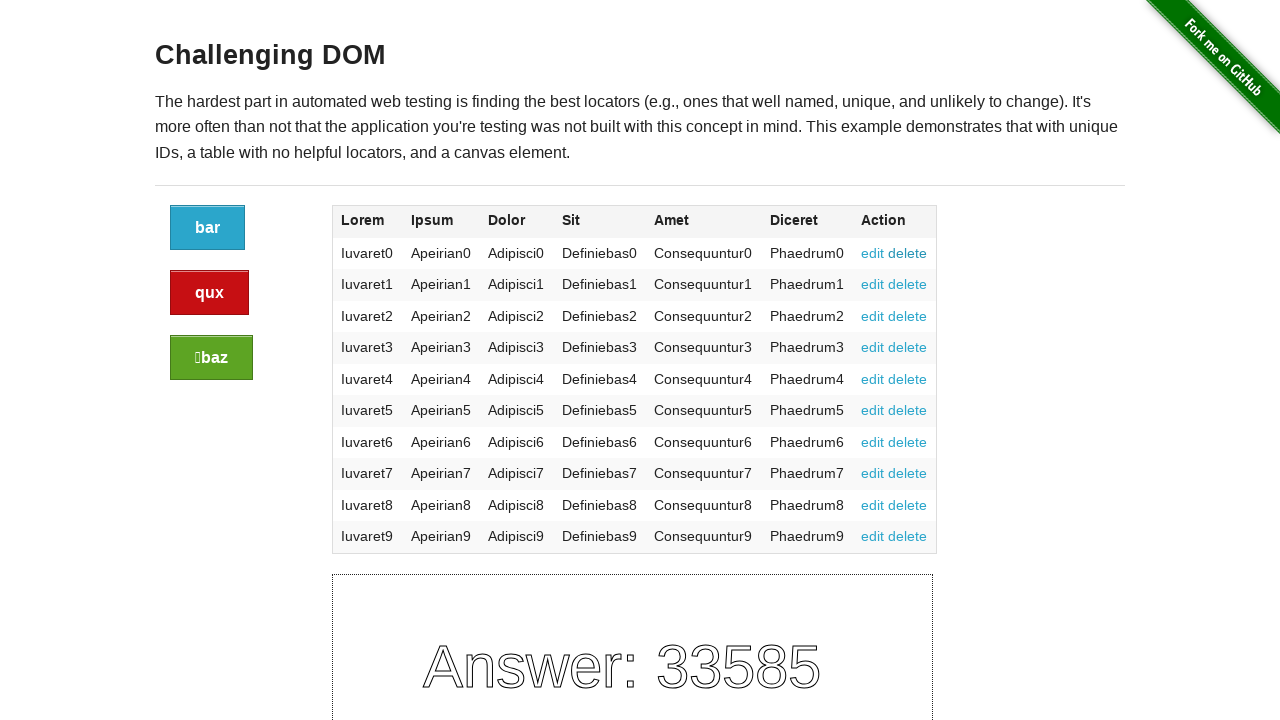

Clicked delete link 2 of 10 at (908, 284) on a[href="#delete"] >> nth=1
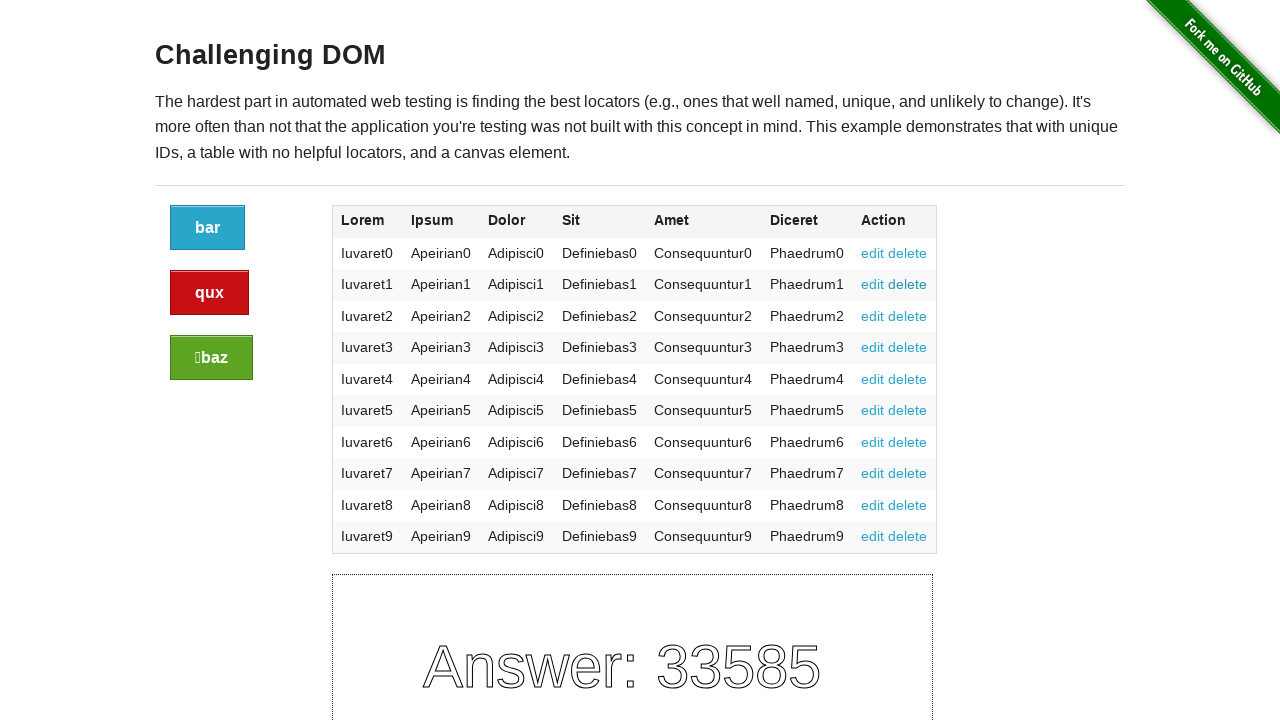

Clicked delete link 3 of 10 at (908, 316) on a[href="#delete"] >> nth=2
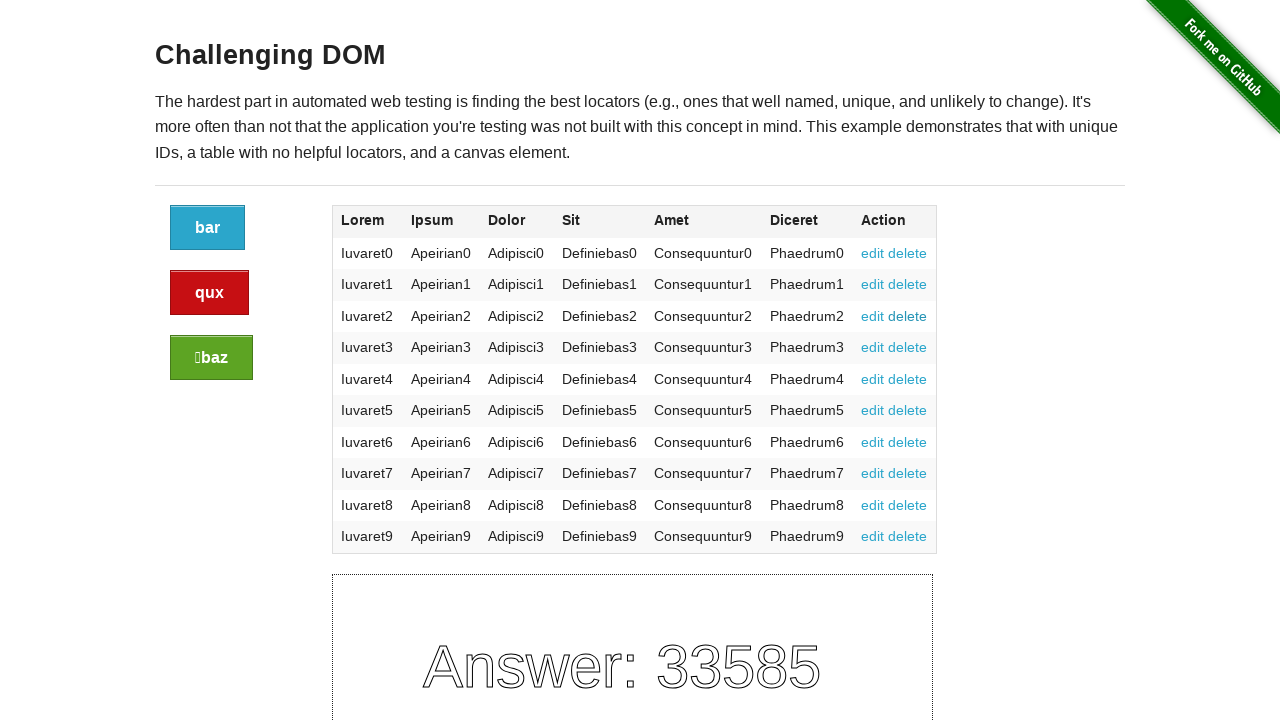

Clicked delete link 4 of 10 at (908, 347) on a[href="#delete"] >> nth=3
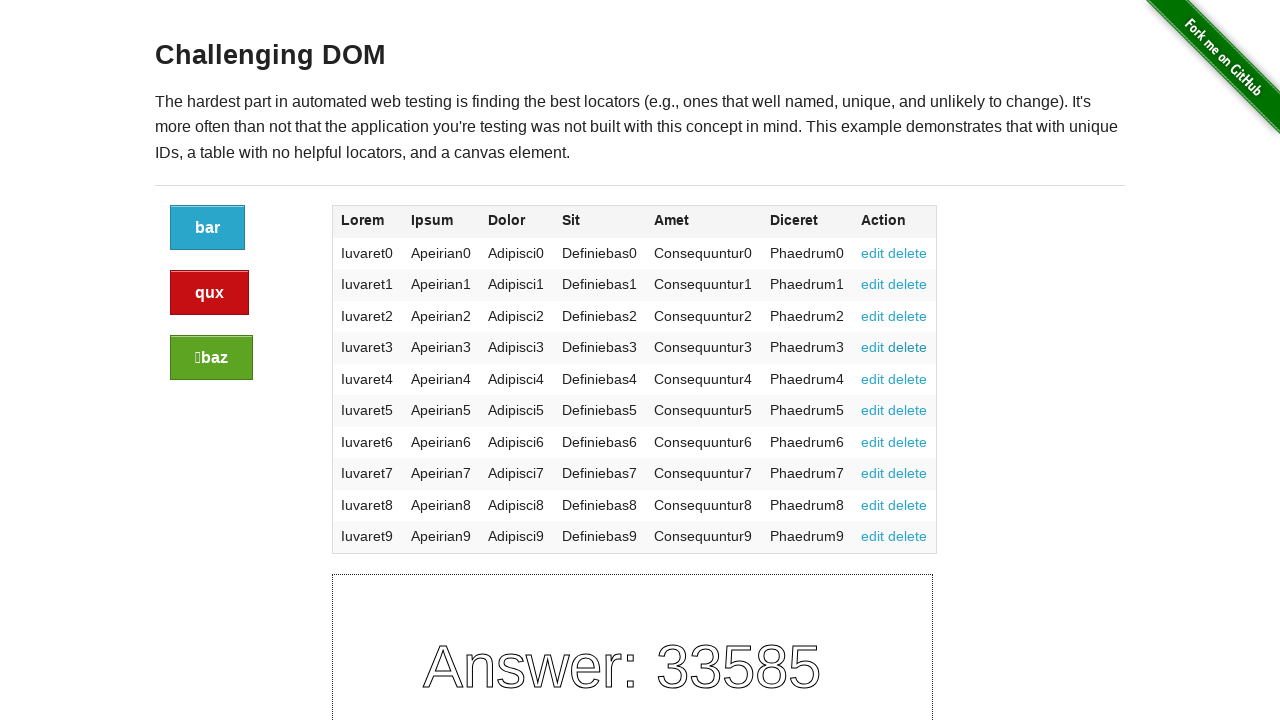

Clicked delete link 5 of 10 at (908, 379) on a[href="#delete"] >> nth=4
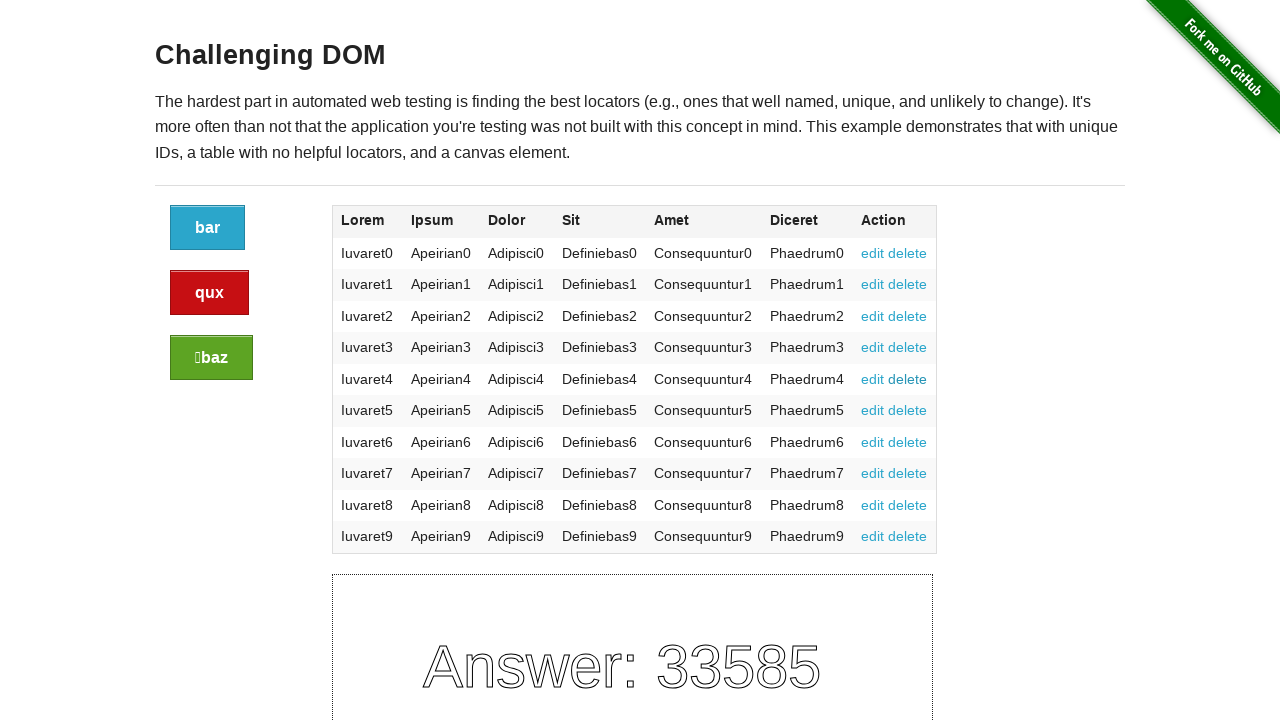

Clicked delete link 6 of 10 at (908, 410) on a[href="#delete"] >> nth=5
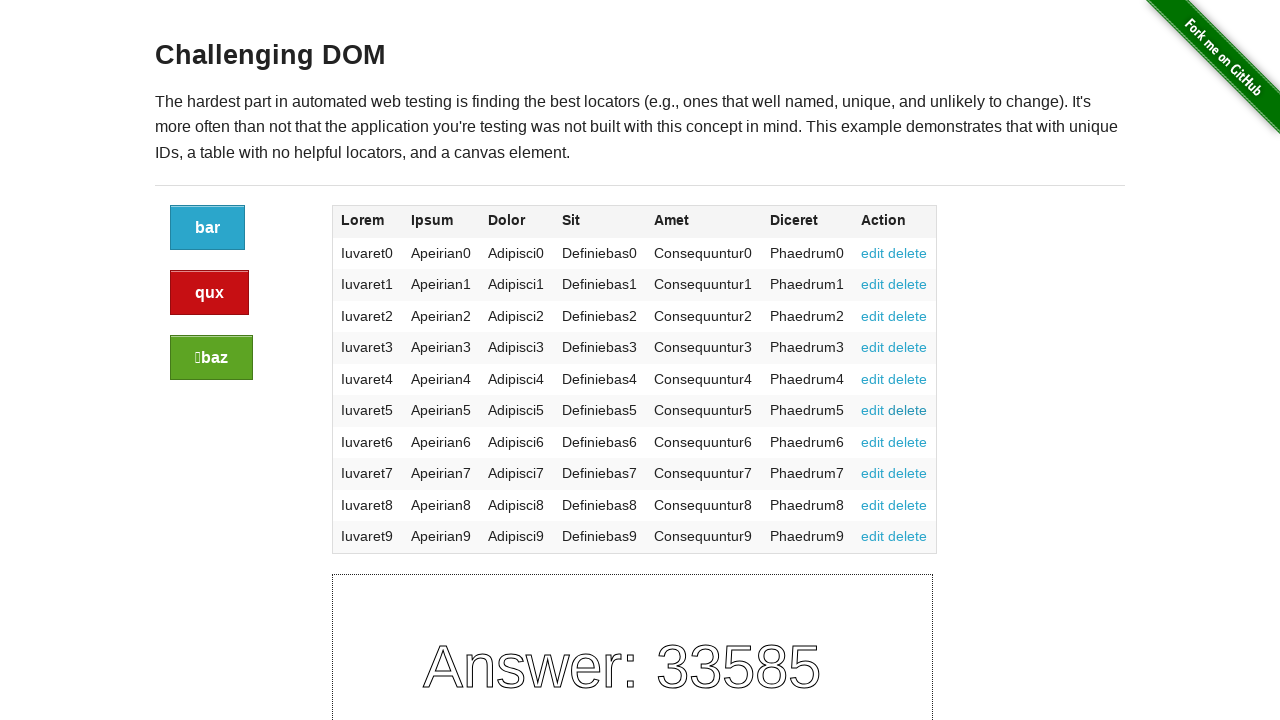

Clicked delete link 7 of 10 at (908, 442) on a[href="#delete"] >> nth=6
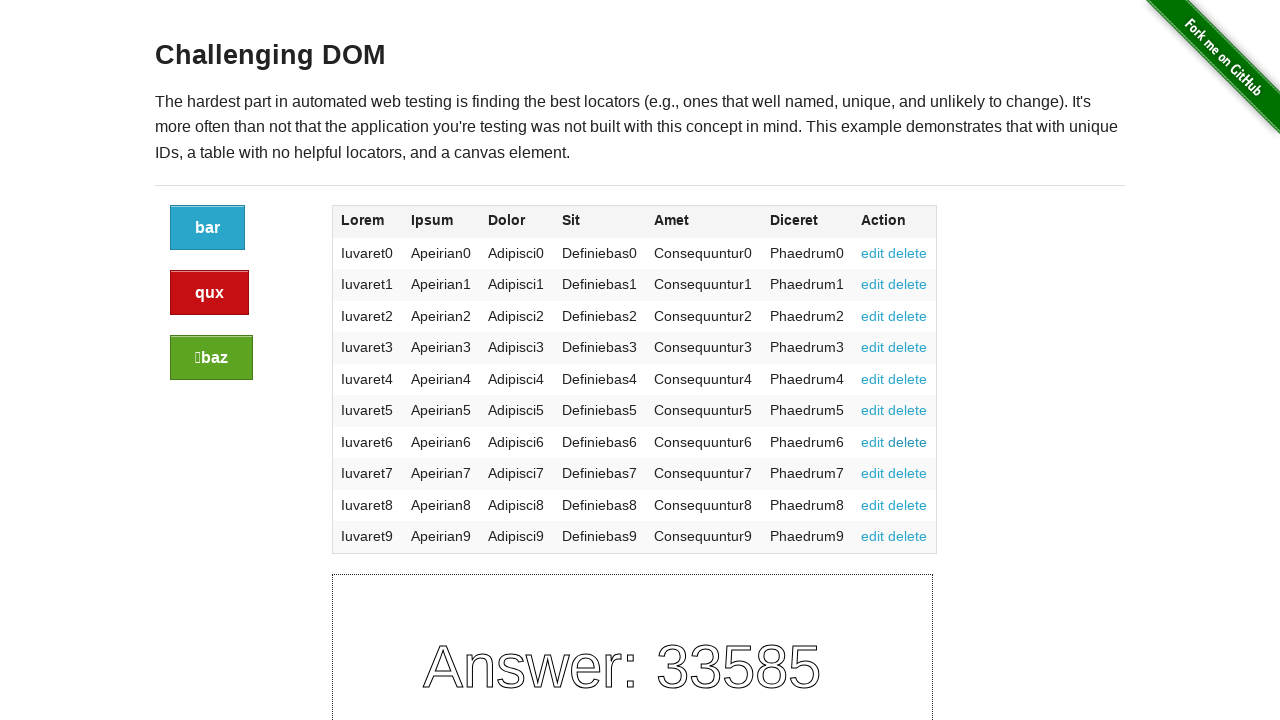

Clicked delete link 8 of 10 at (908, 473) on a[href="#delete"] >> nth=7
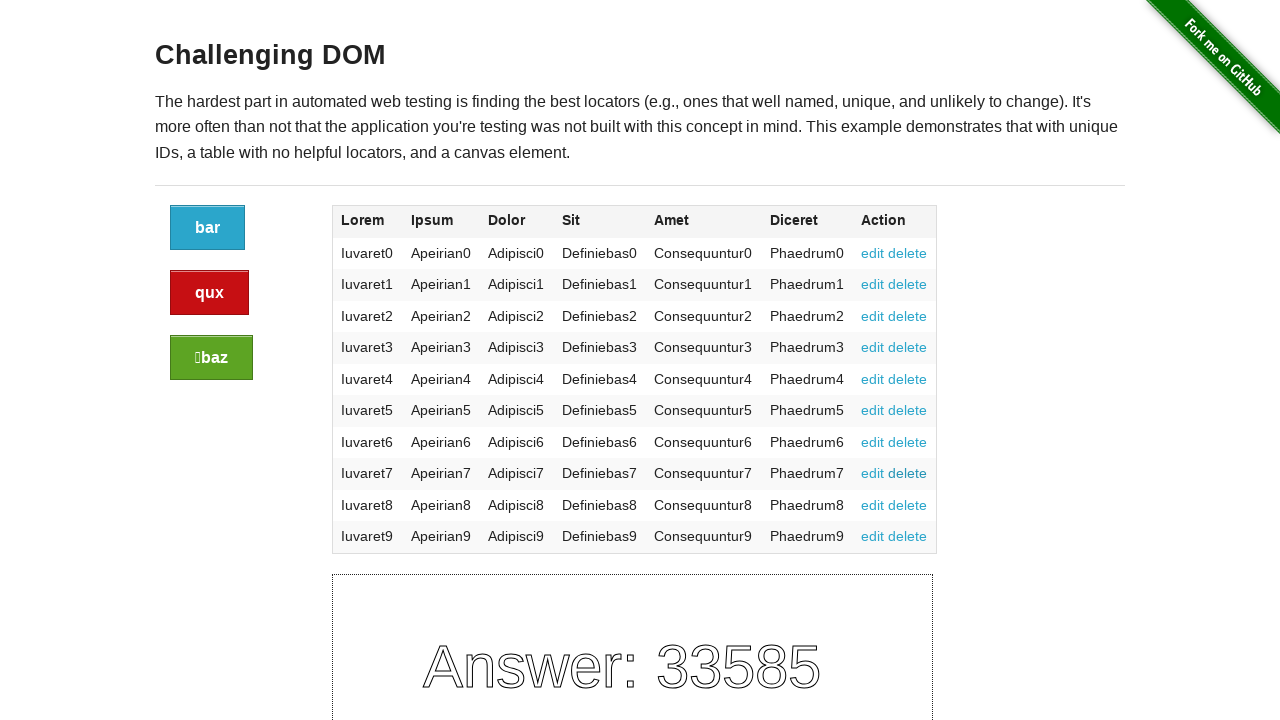

Clicked delete link 9 of 10 at (908, 505) on a[href="#delete"] >> nth=8
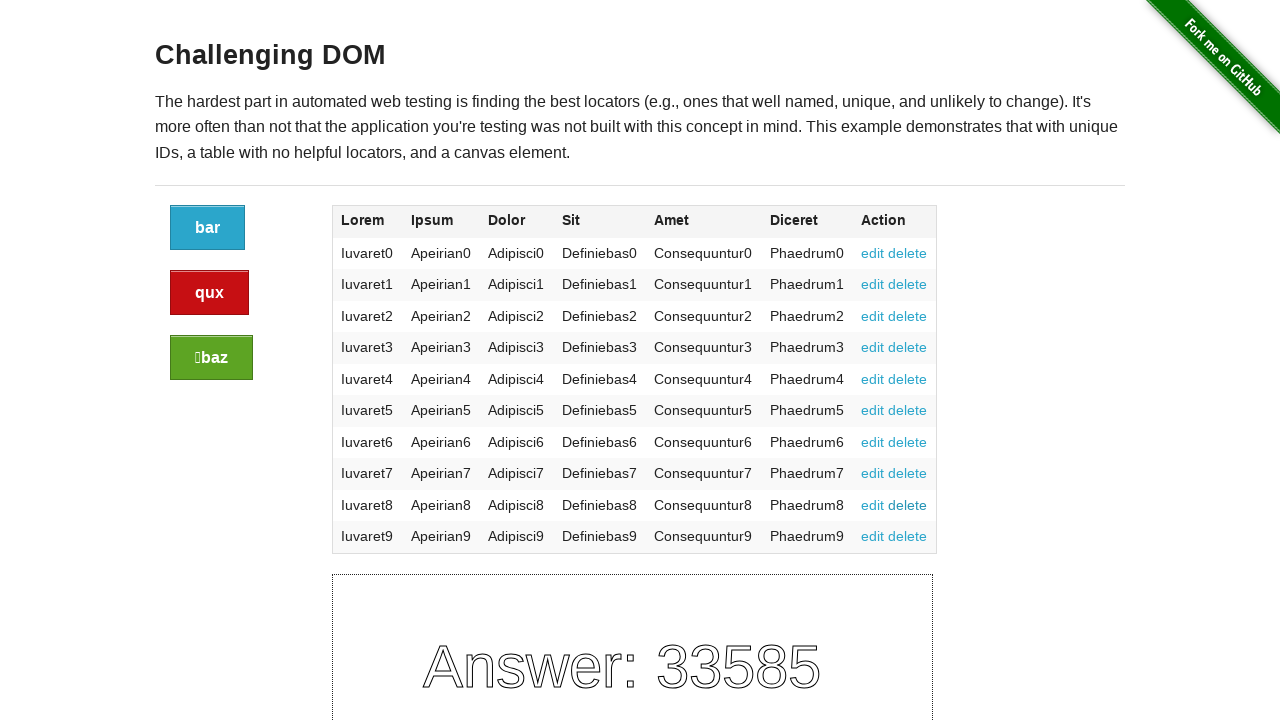

Clicked delete link 10 of 10 at (908, 536) on a[href="#delete"] >> nth=9
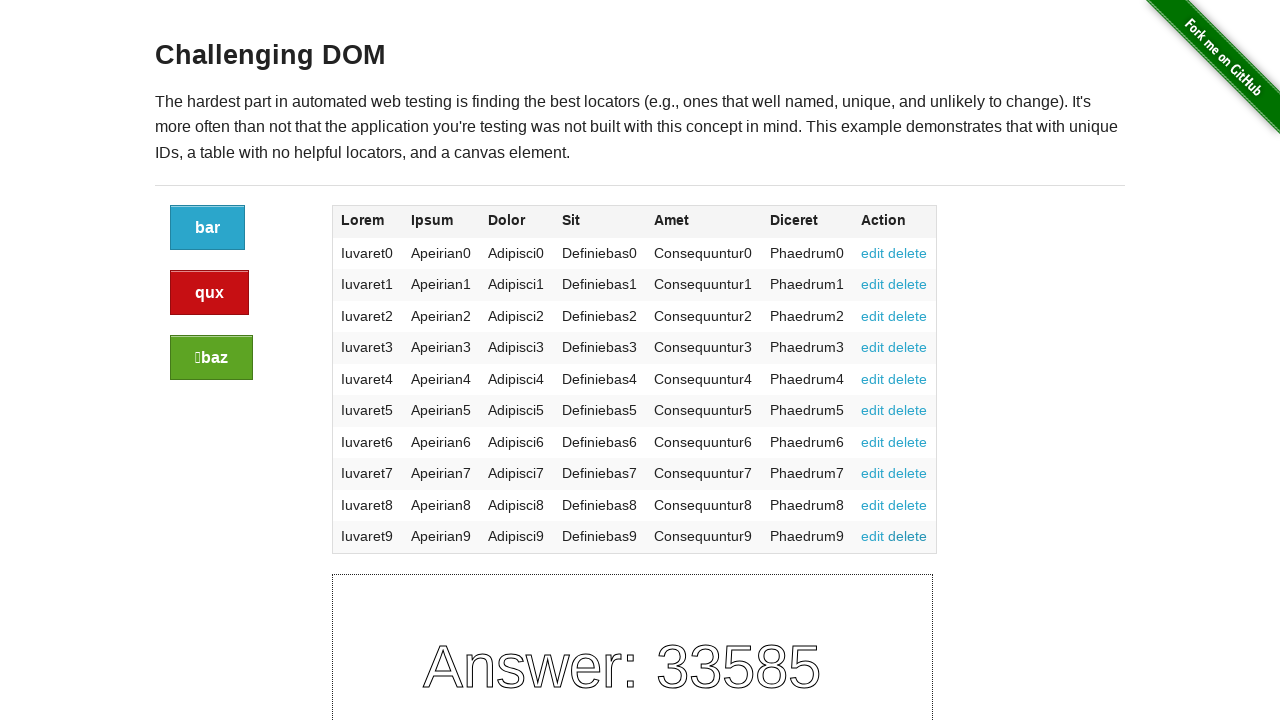

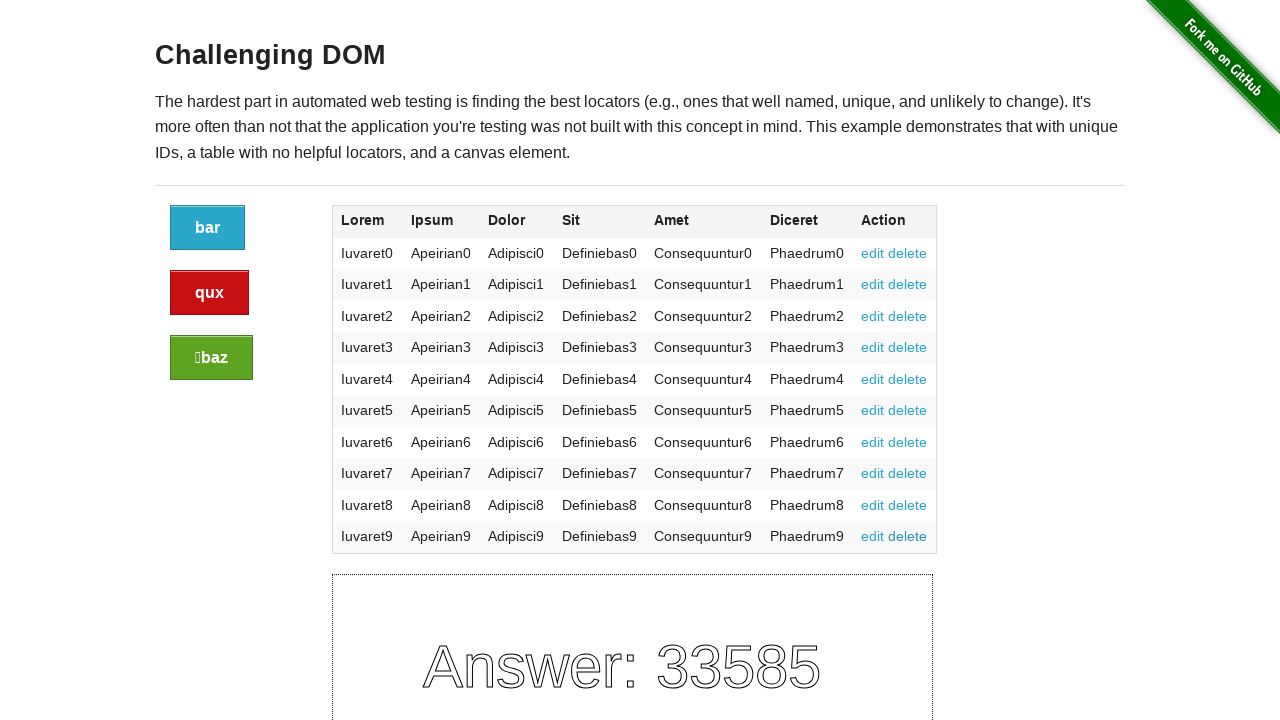